Tests the search functionality on BindingDB by entering a SMILES chemical query into the search field and submitting it to verify search results load.

Starting URL: https://www.bindingdb.org/rwd/bind/index.jsp

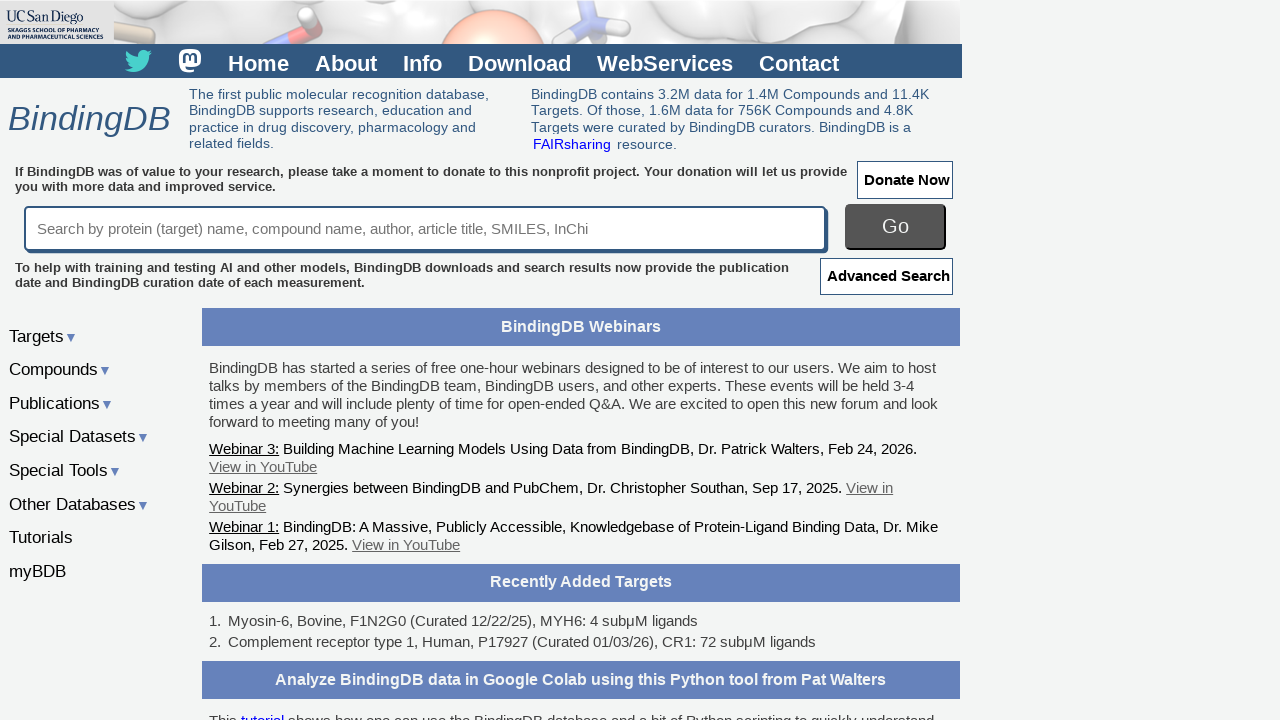

Filled search field with SMILES chemical query on input[placeholder="Search by protein (target) name, compound name, author, artic
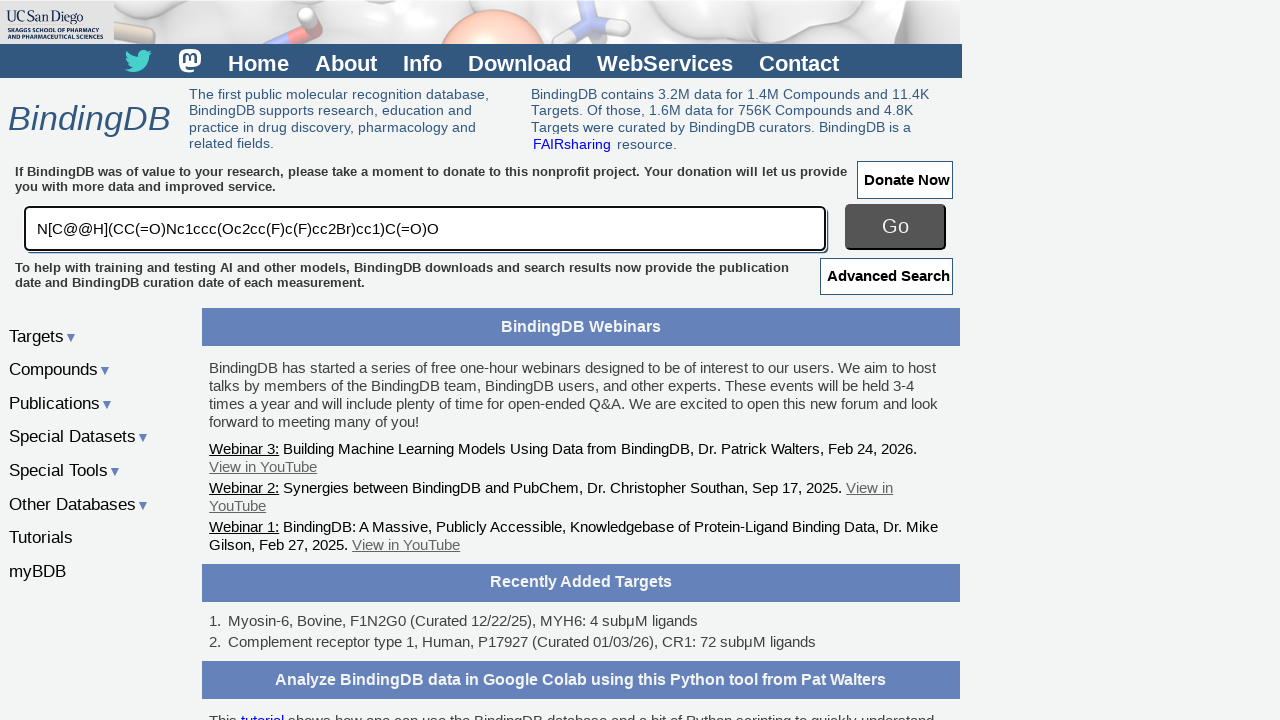

Pressed Enter to submit search query on input[placeholder="Search by protein (target) name, compound name, author, artic
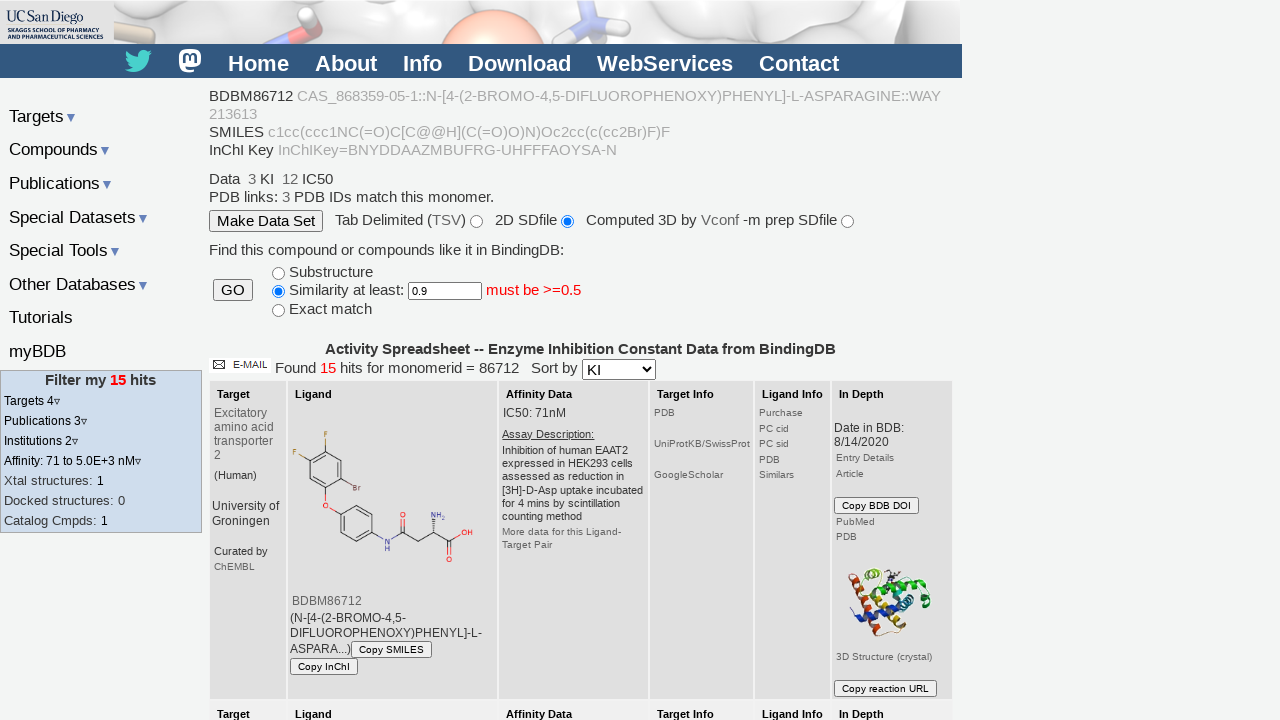

Search results loaded successfully
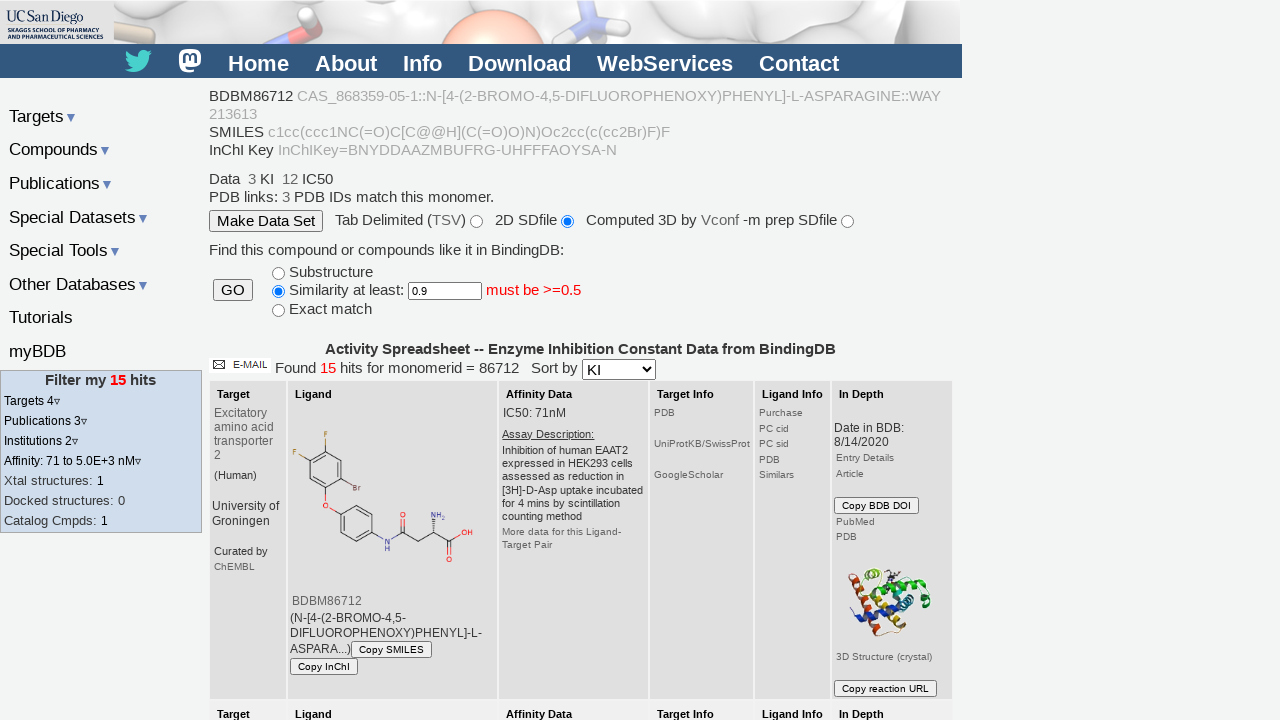

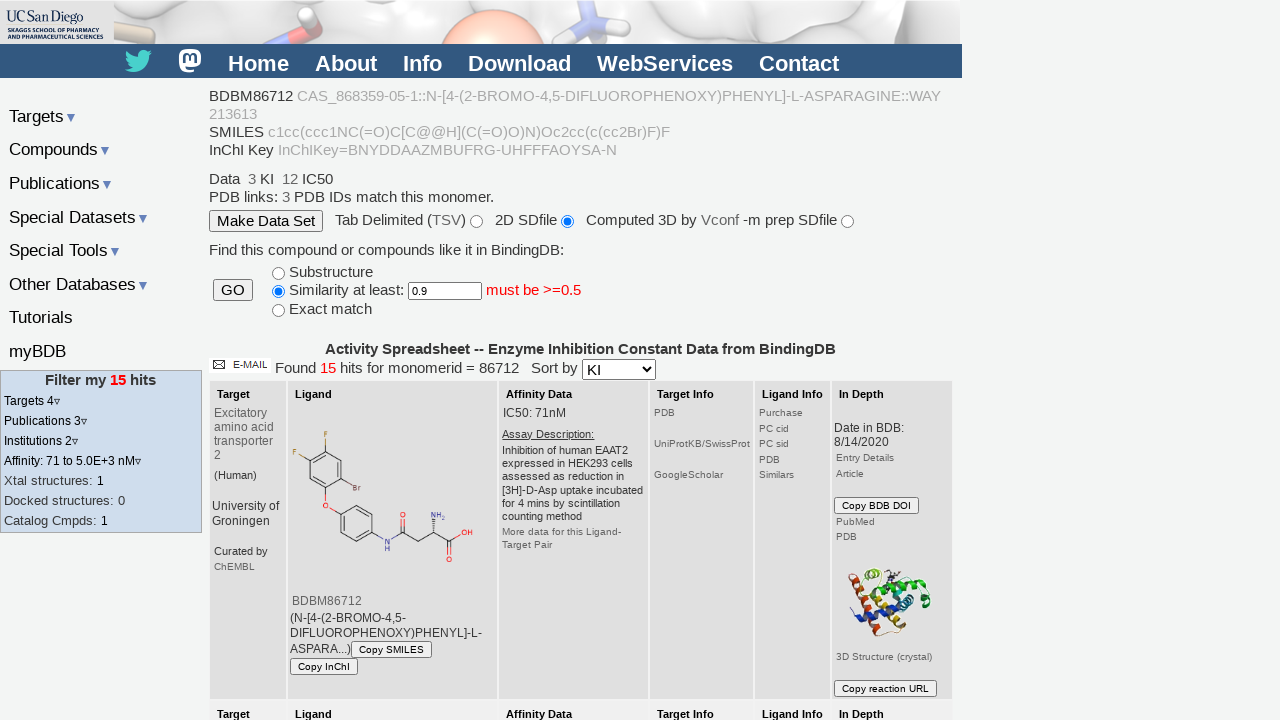